Opens the SpiceJet airline homepage in incognito mode with specific browser options configured

Starting URL: https://www.spicejet.com/

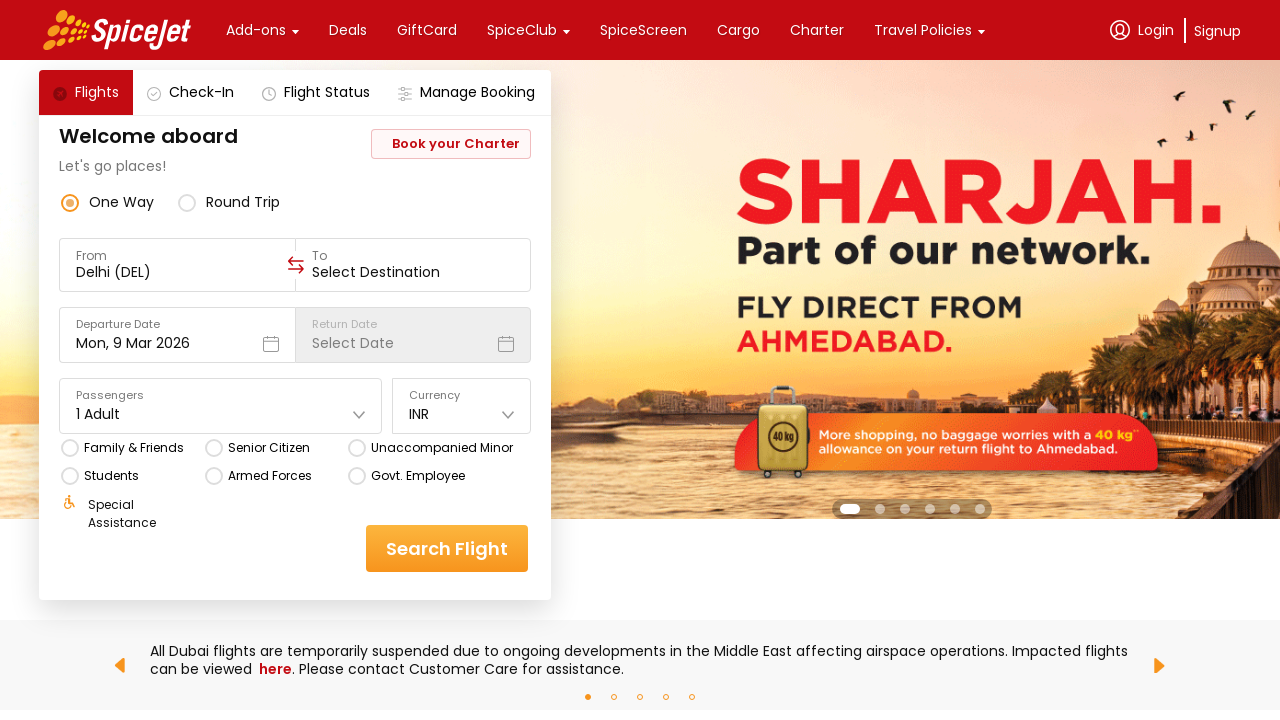

SpiceJet homepage loaded completely in incognito mode
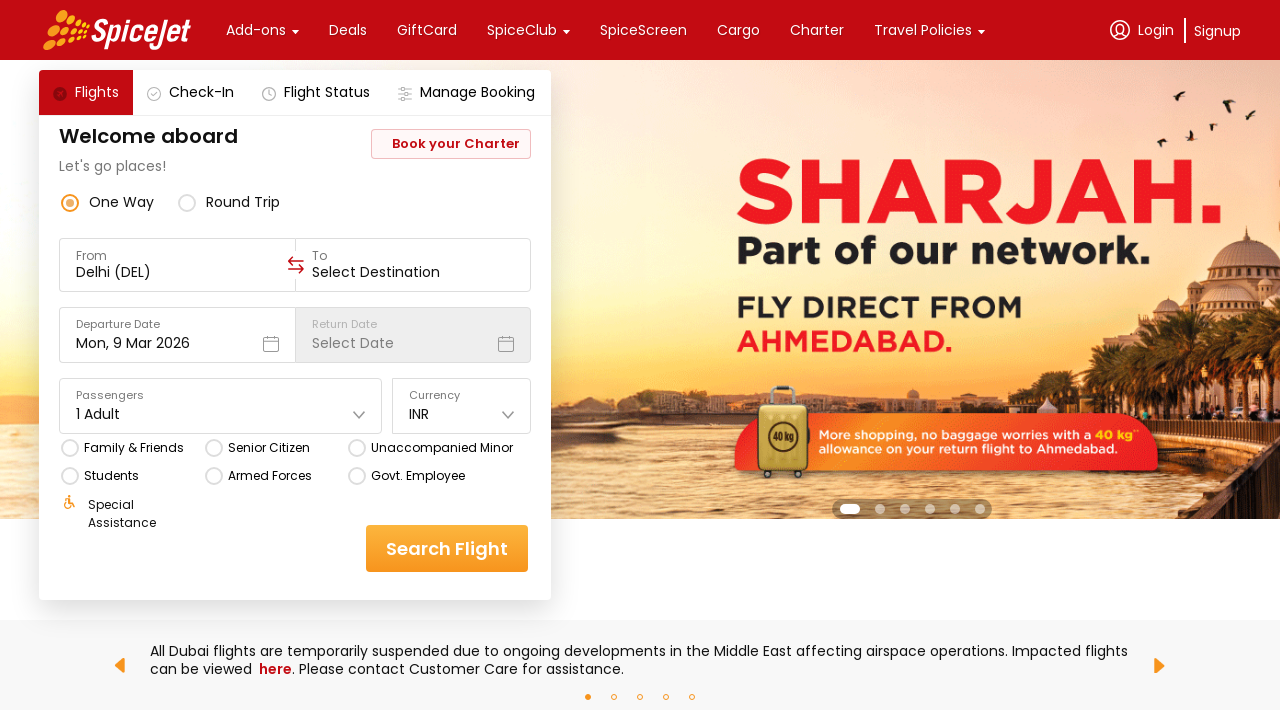

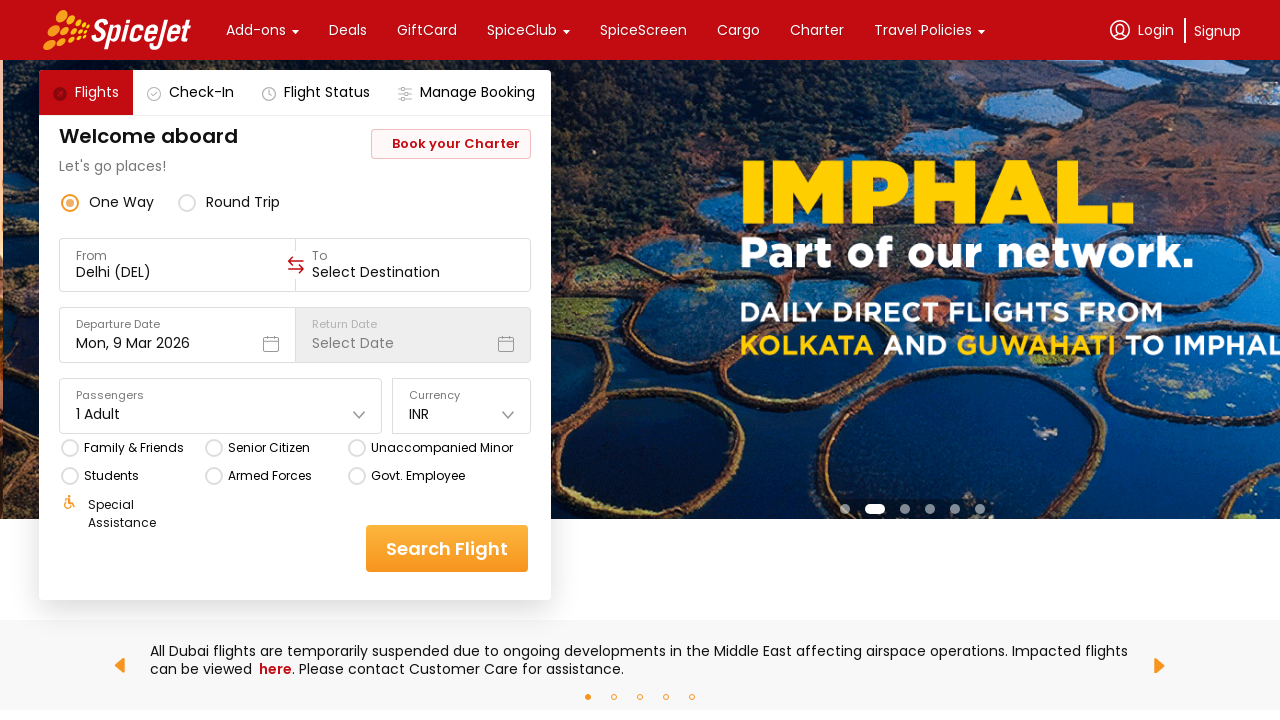